Fills out a form with personal information including name, address, contact details, and job information, then submits the form and verifies the submission results

Starting URL: https://bonigarcia.dev/selenium-webdriver-java/data-types.html

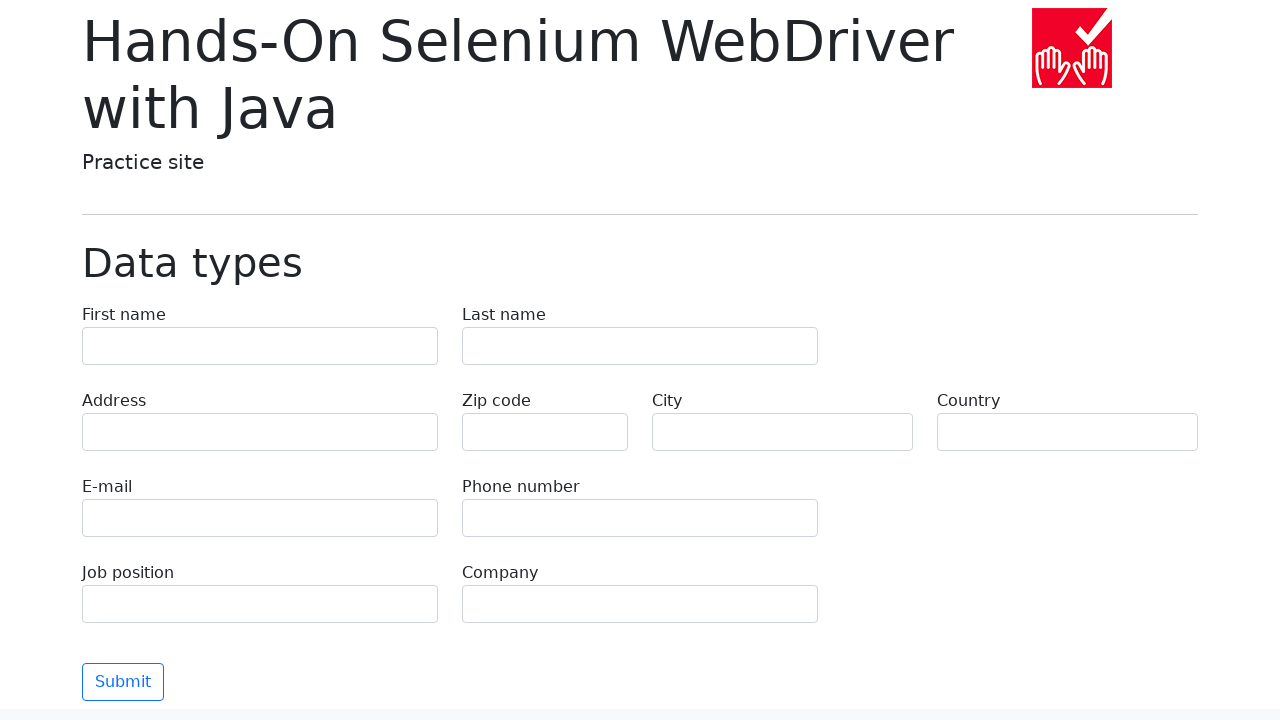

Filled first name field with 'John' on input[name="first-name"]
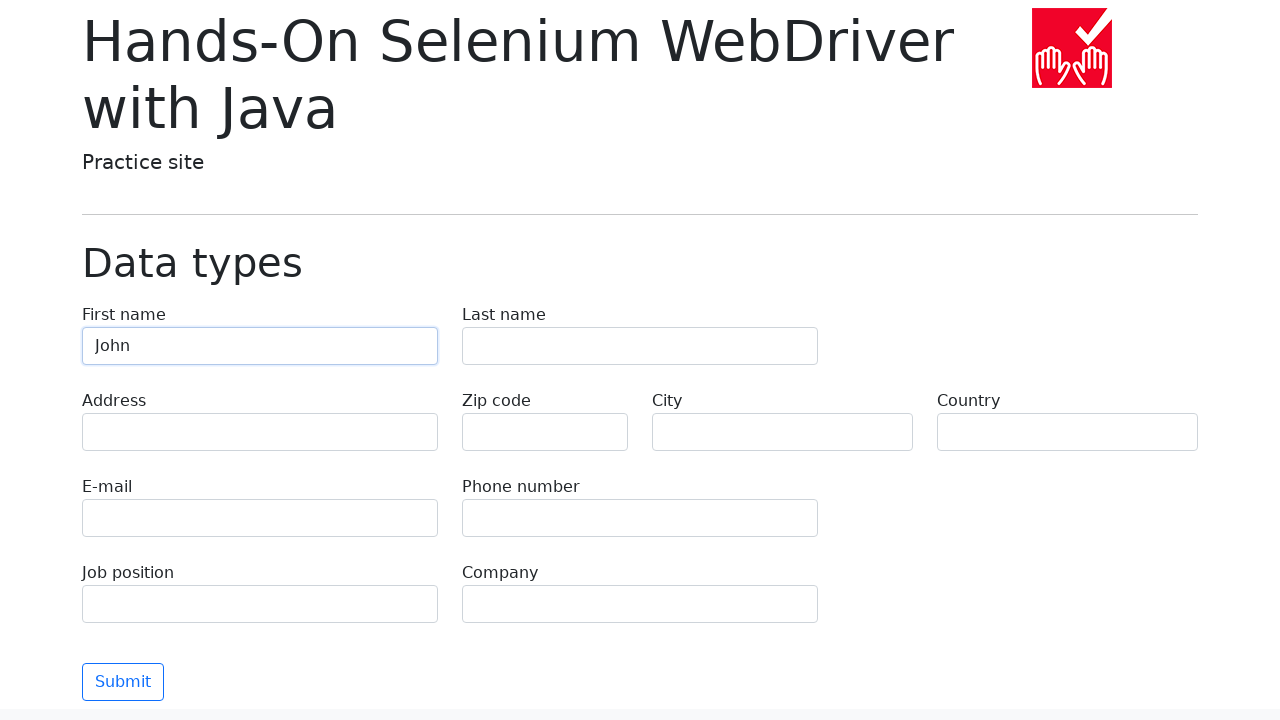

Filled last name field with 'Smith' on input[name="last-name"]
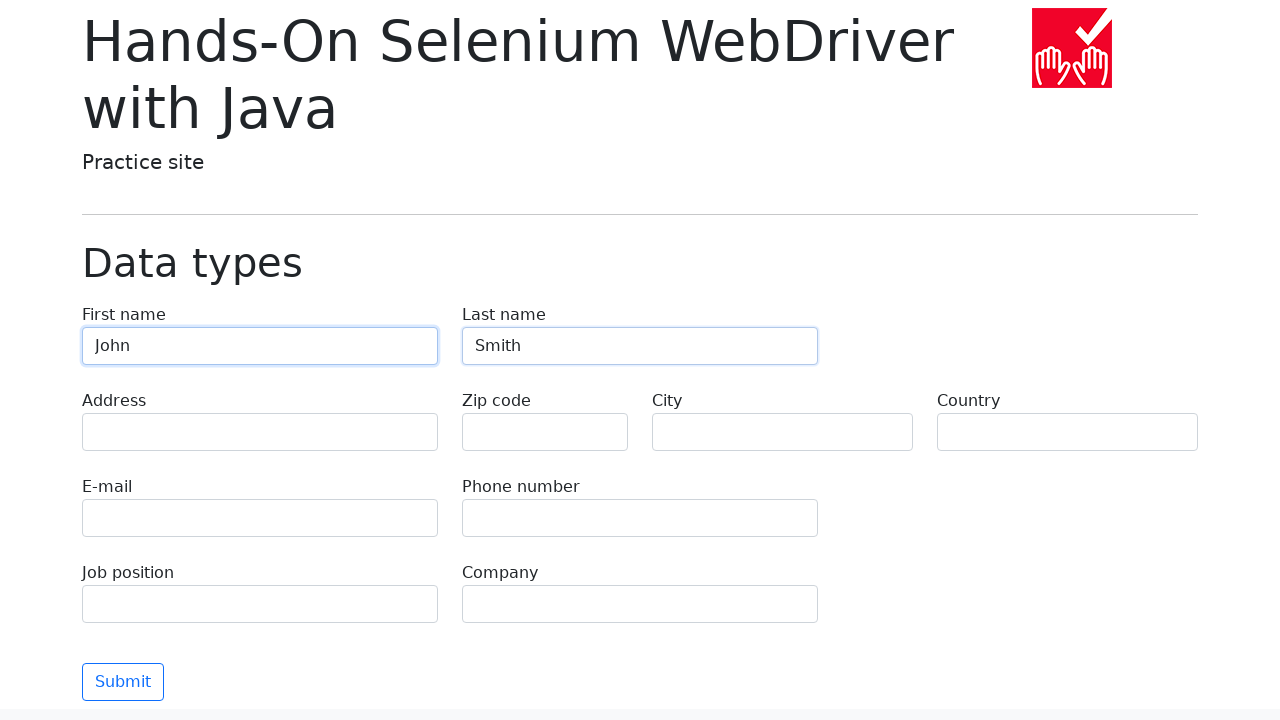

Filled address field with '123 Main Street, Apt 4B' on input[name="address"]
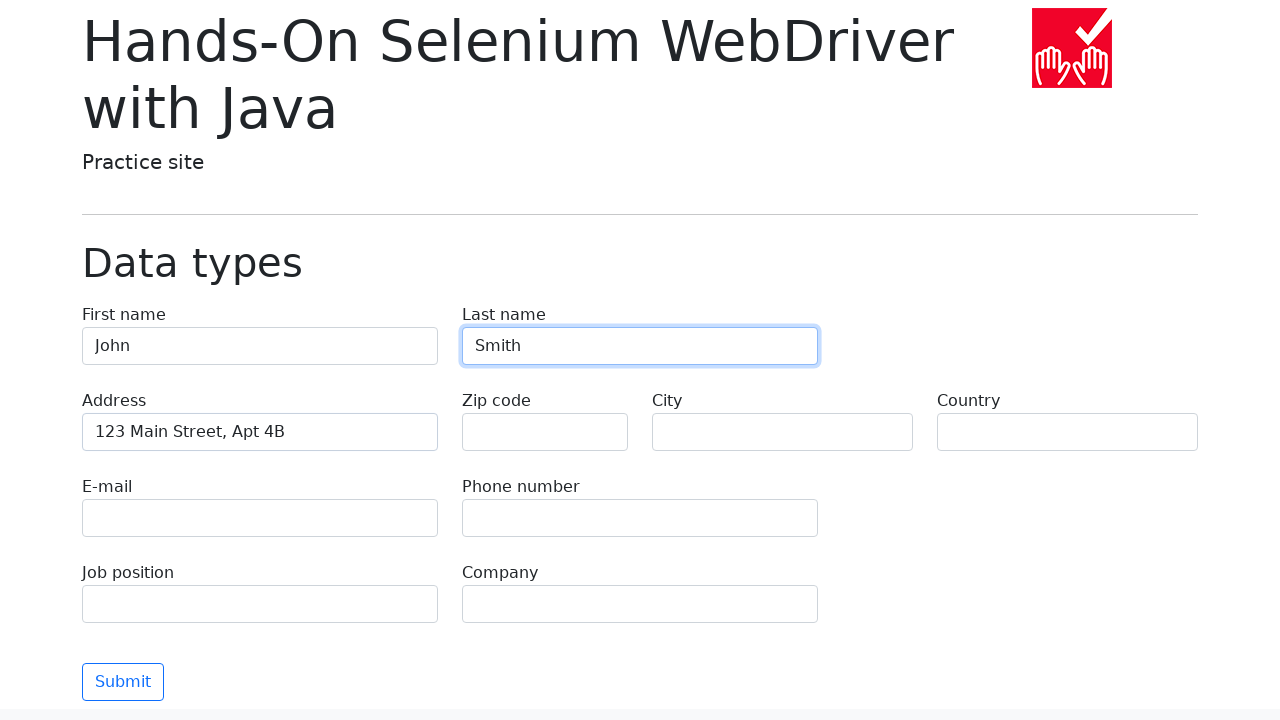

Filled email field with 'john.smith@example.com' on input[name="e-mail"]
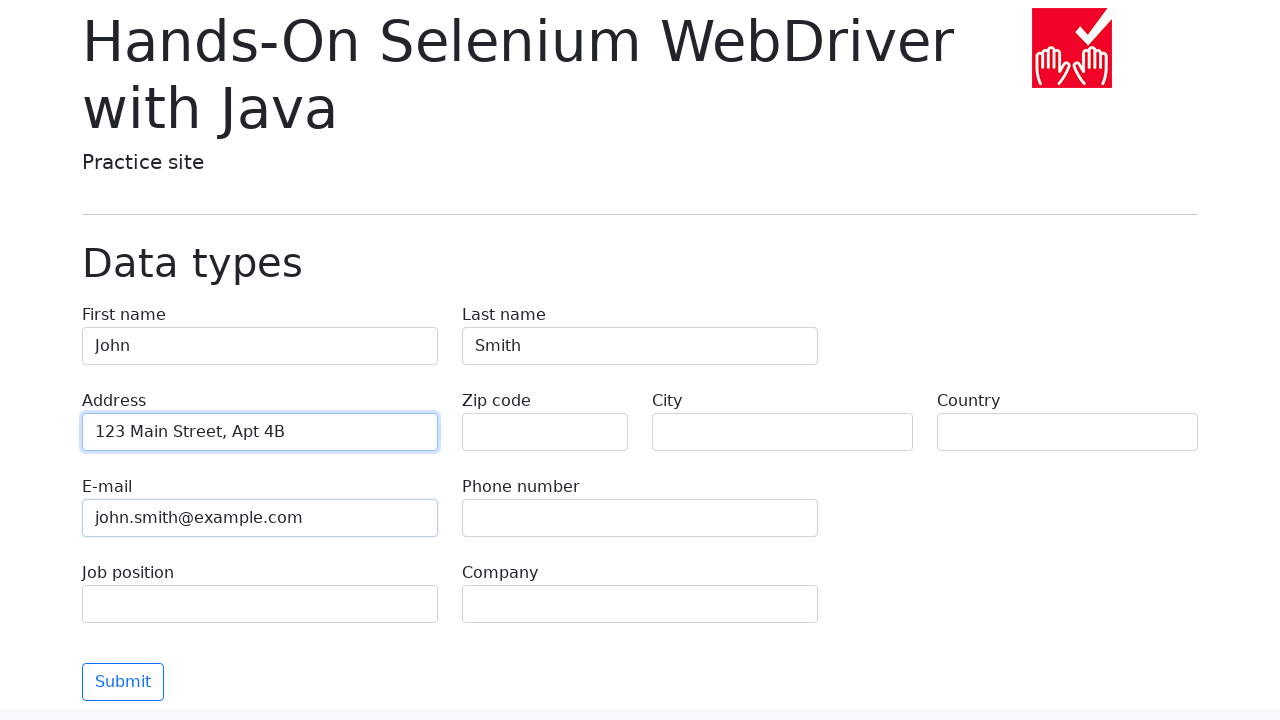

Filled phone field with '+1-555-123-4567' on input[name="phone"]
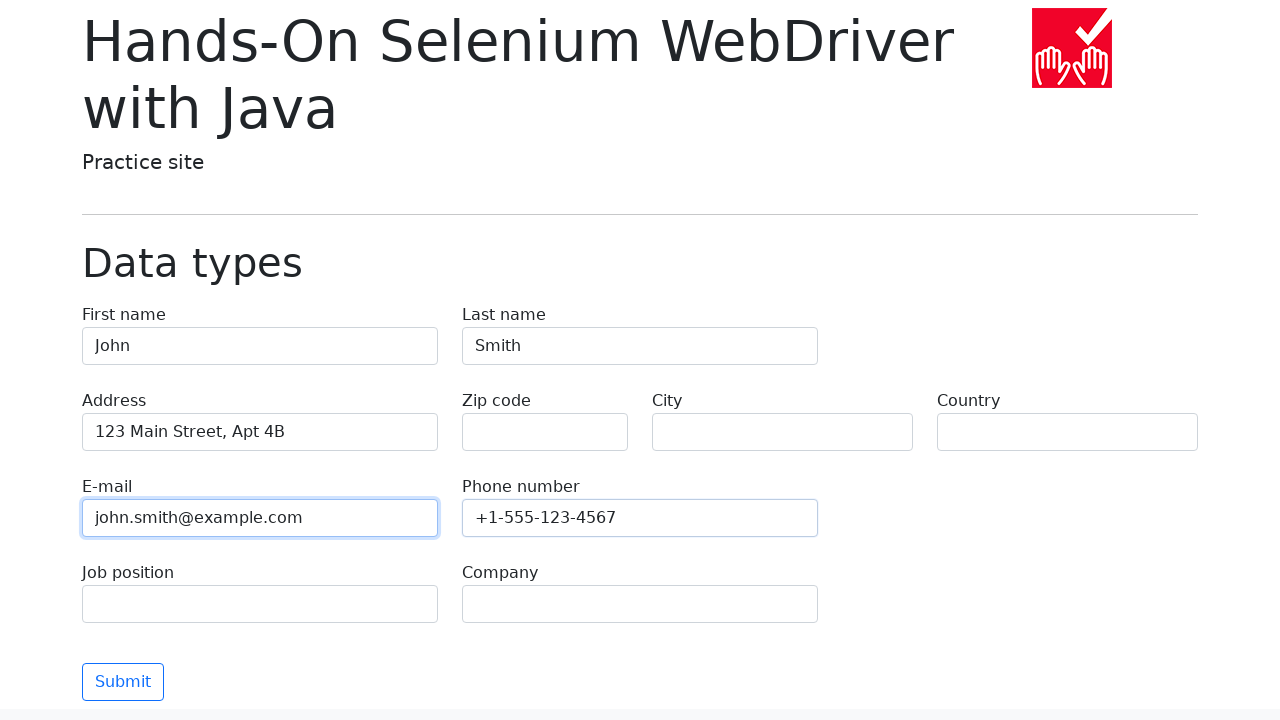

Left zip code field empty for validation testing on input[name="zip-code"]
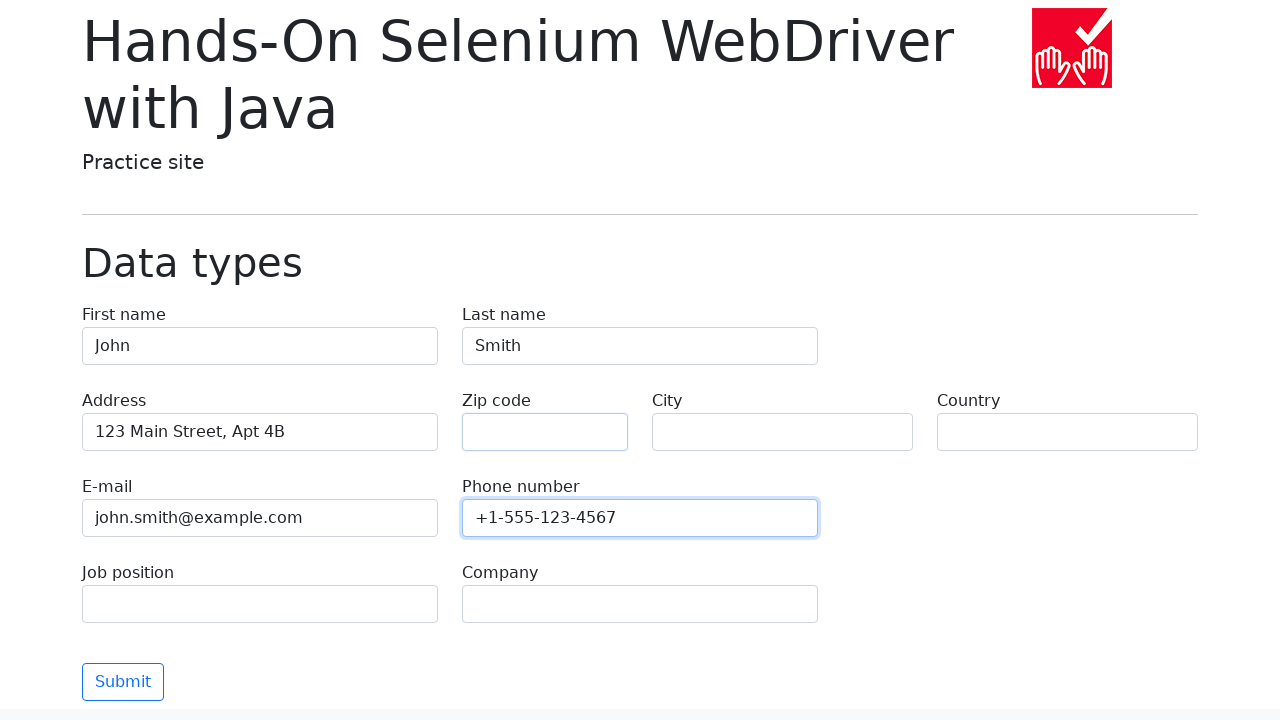

Filled city field with 'New York' on input[name="city"]
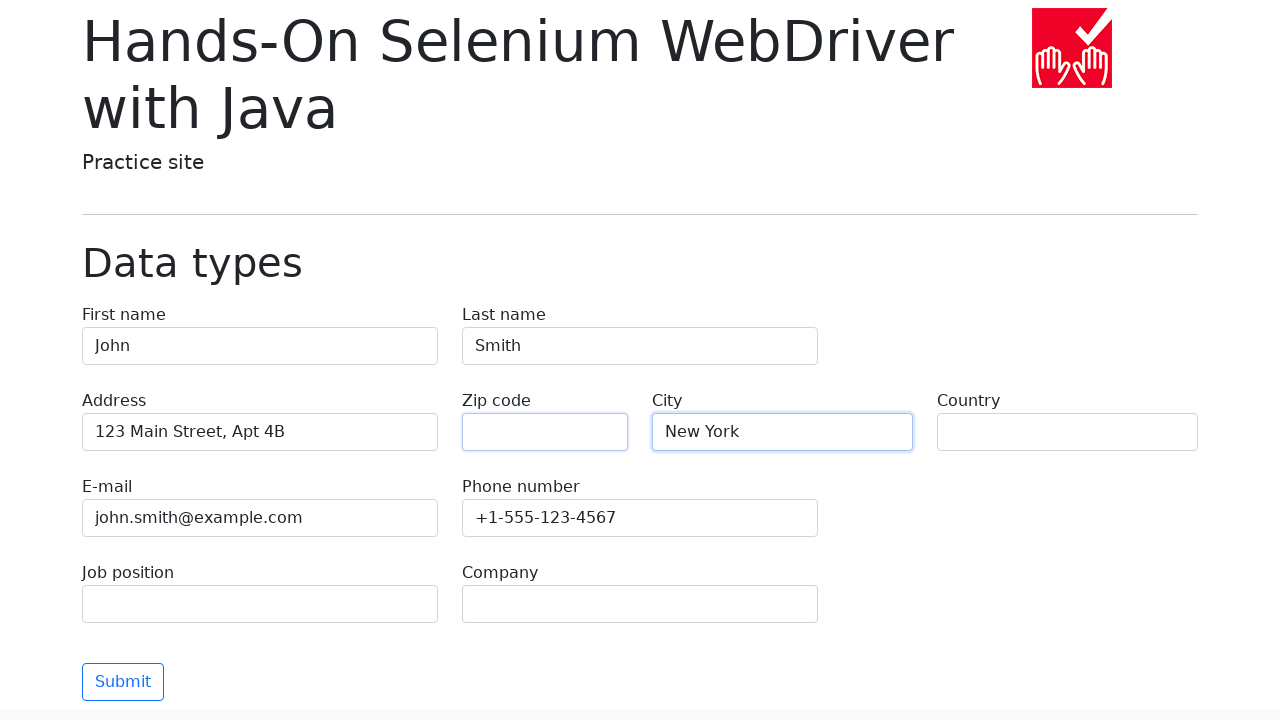

Filled country field with 'United States' on input[name="country"]
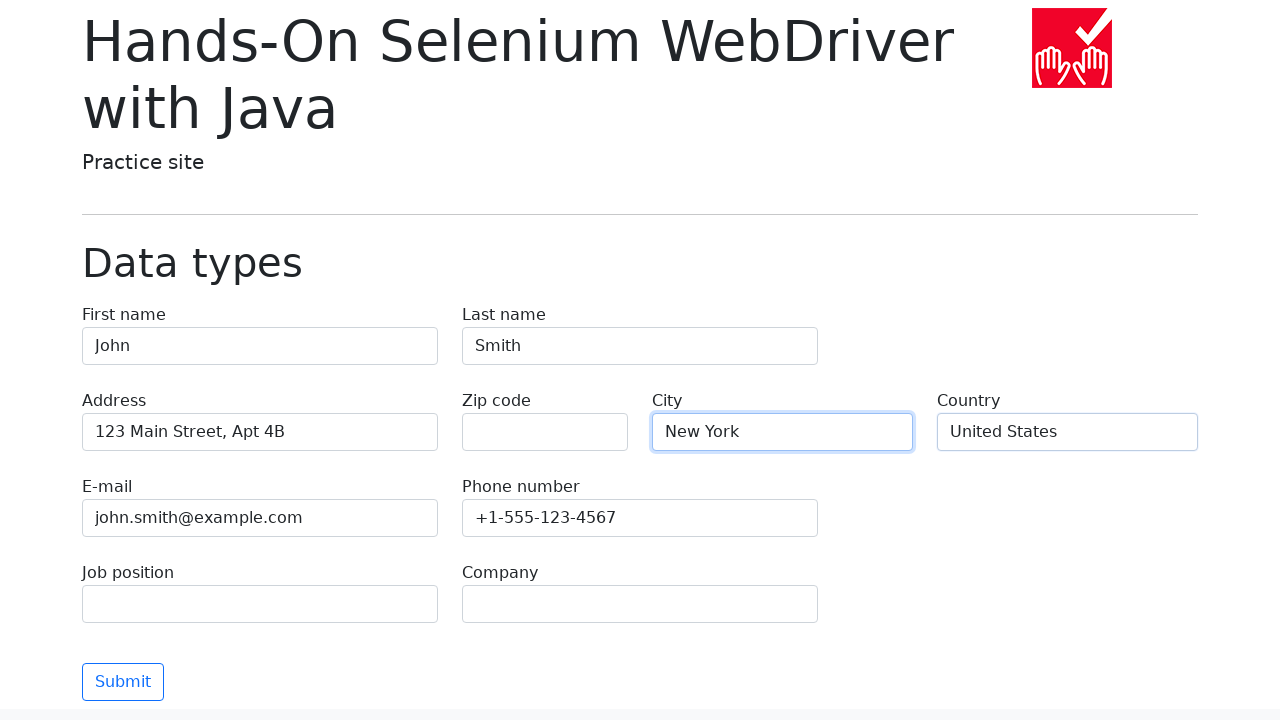

Filled job position field with 'Software Engineer' on input[name="job-position"]
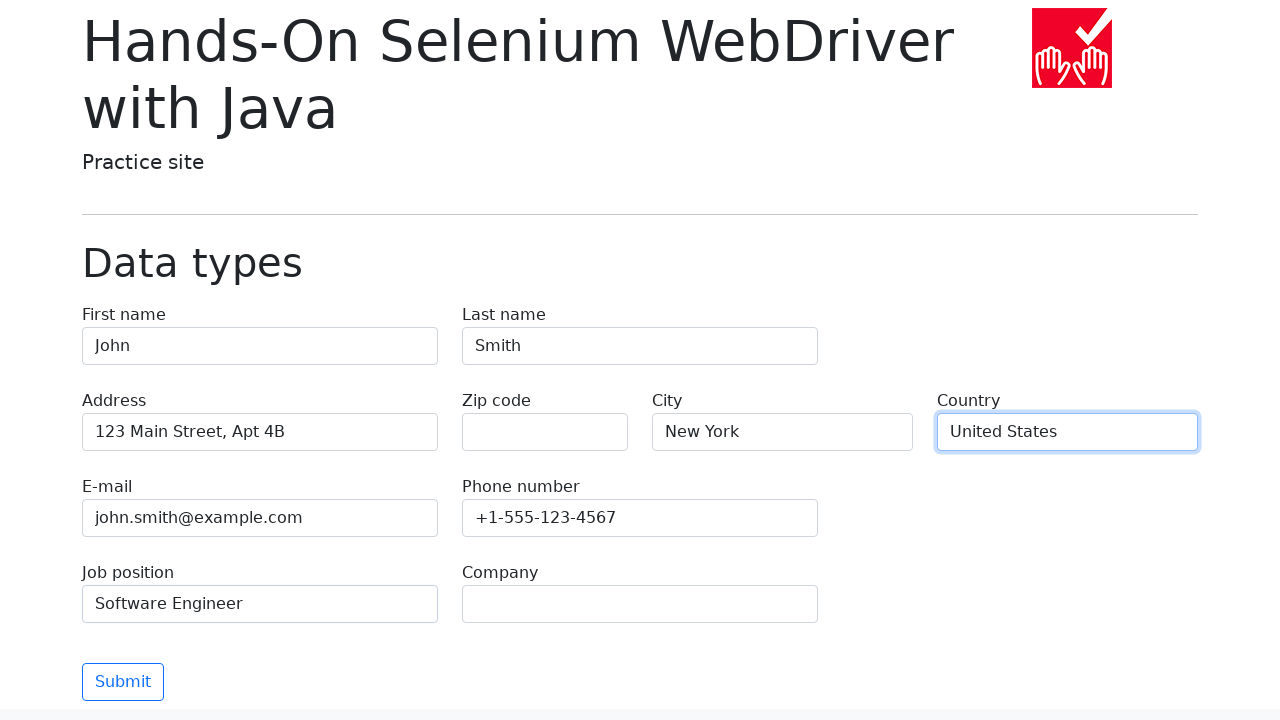

Filled company field with 'Tech Solutions Inc' on input[name="company"]
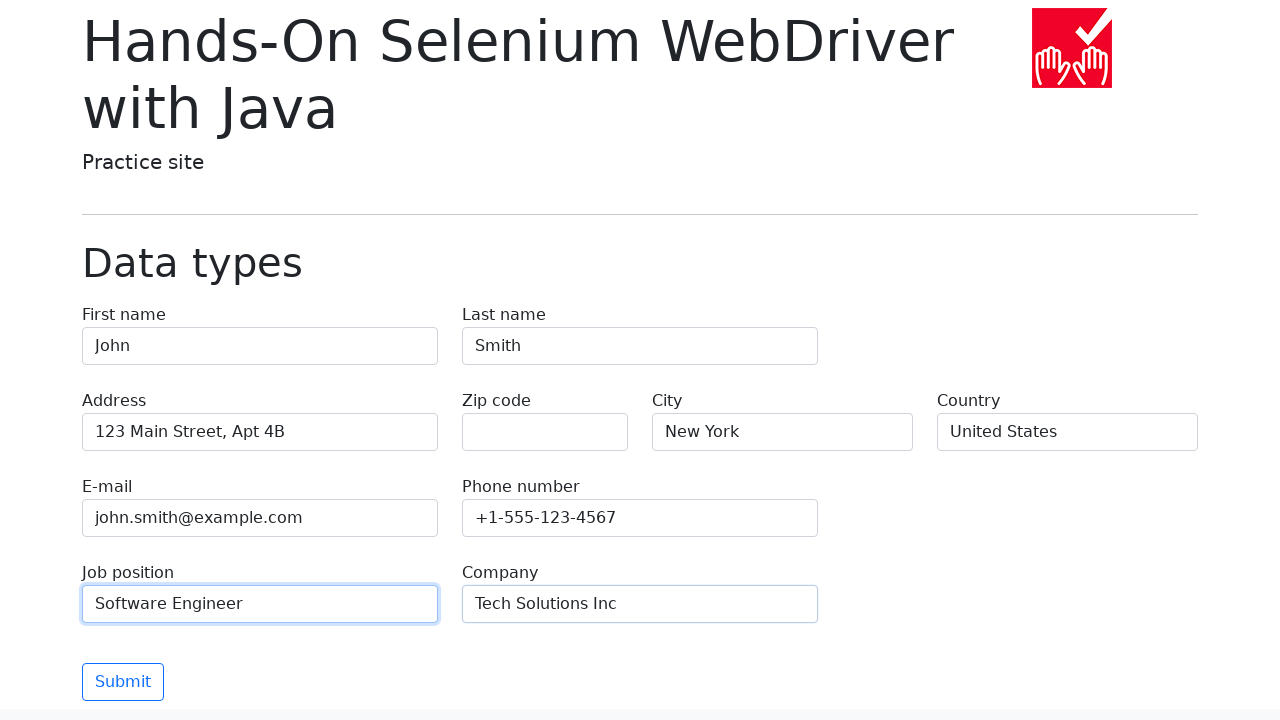

Clicked submit button to submit the form at (123, 682) on button.btn-outline-primary[type="submit"]
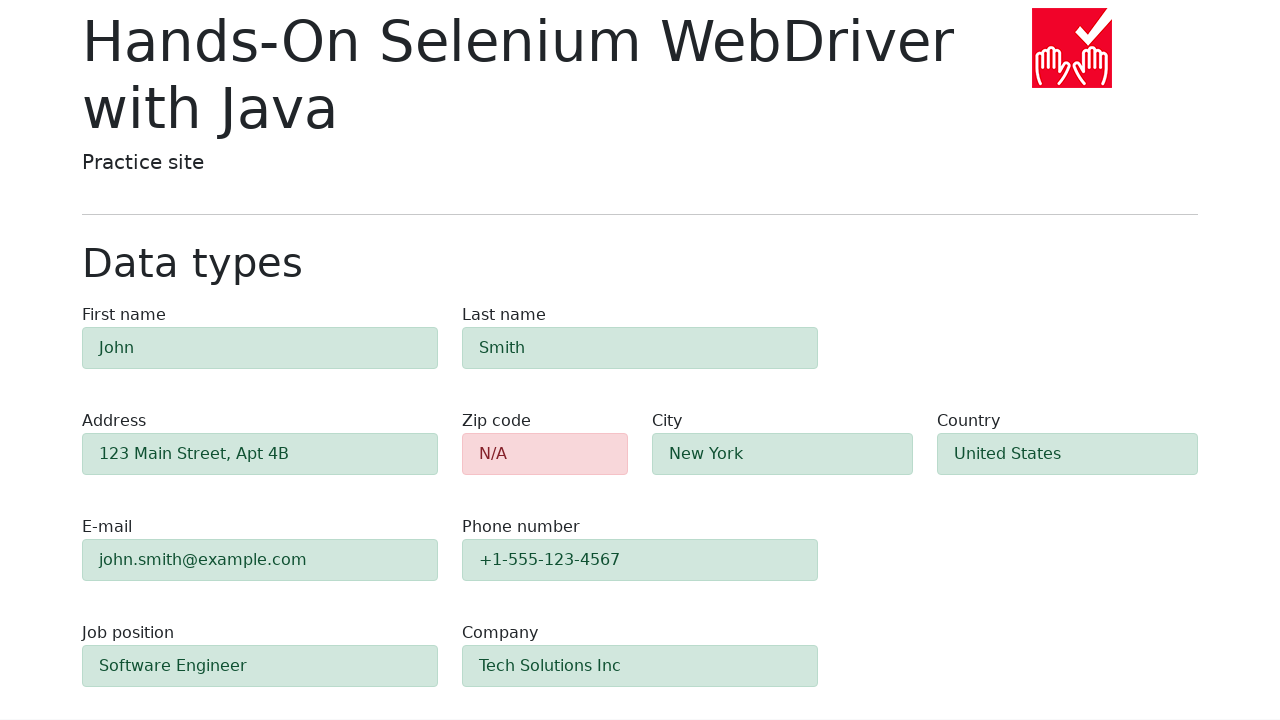

Success alert appeared after form submission
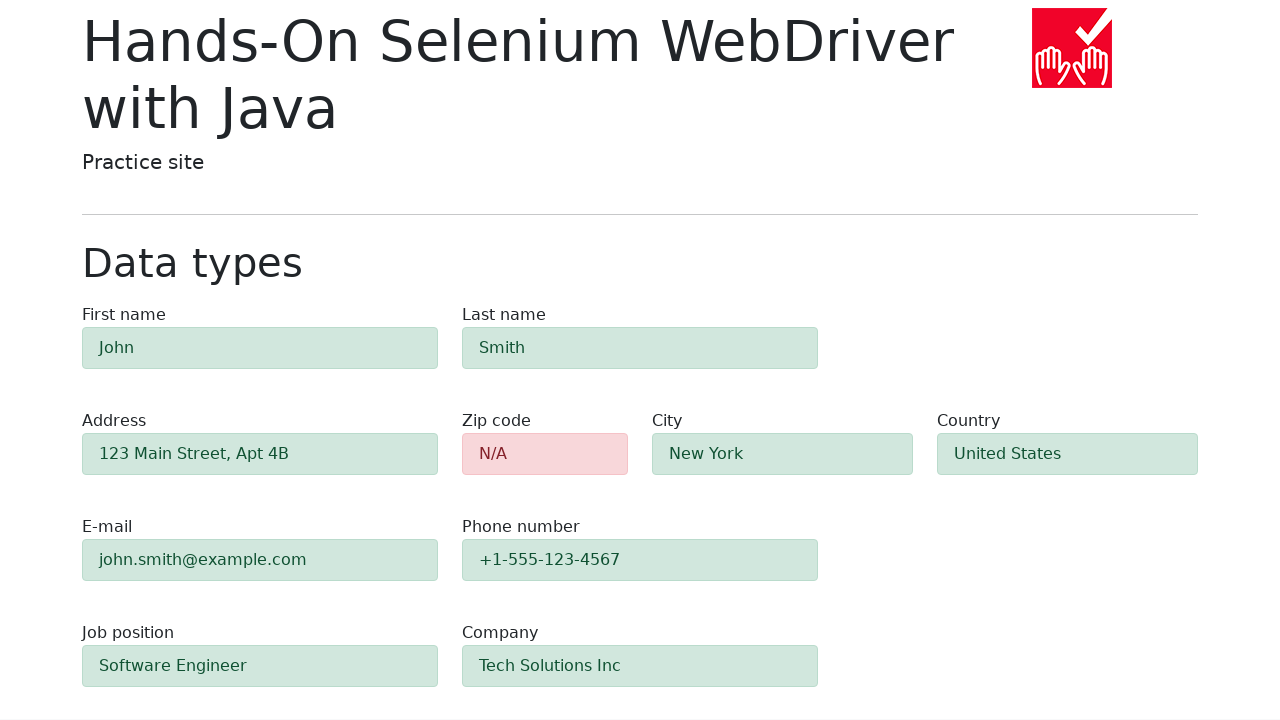

Danger alert appeared showing validation errors
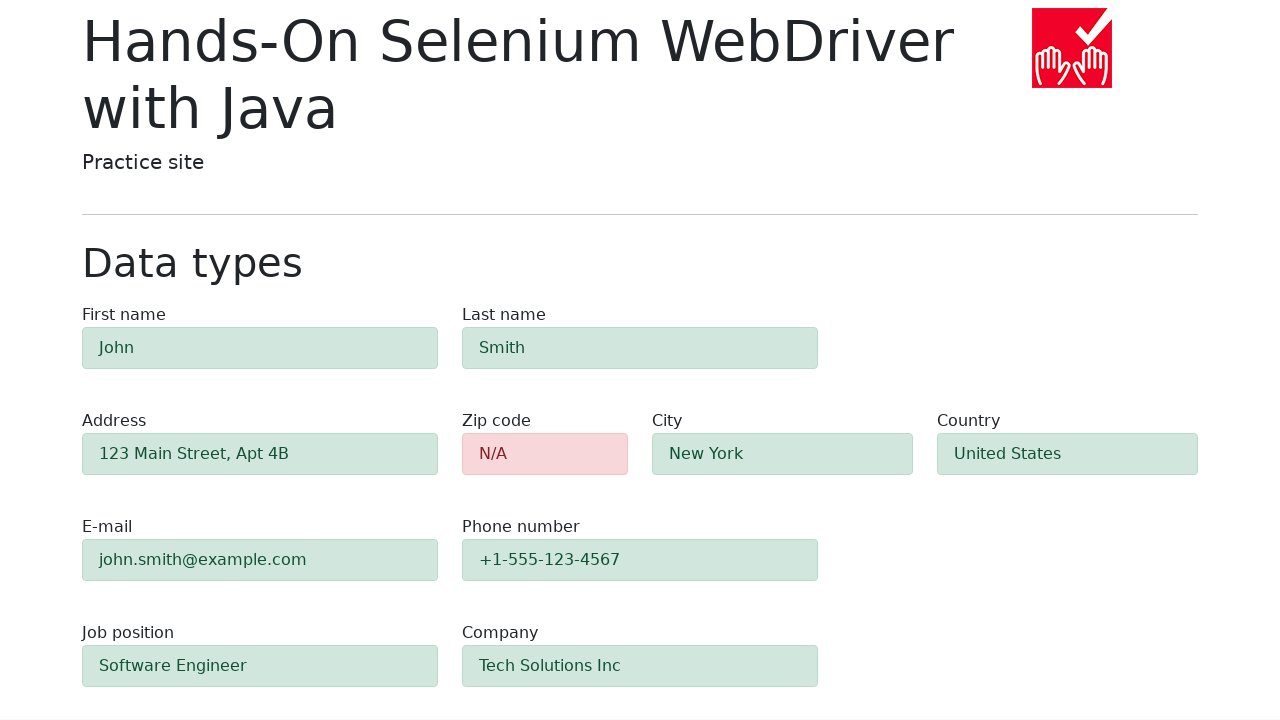

Verified first name result element is present
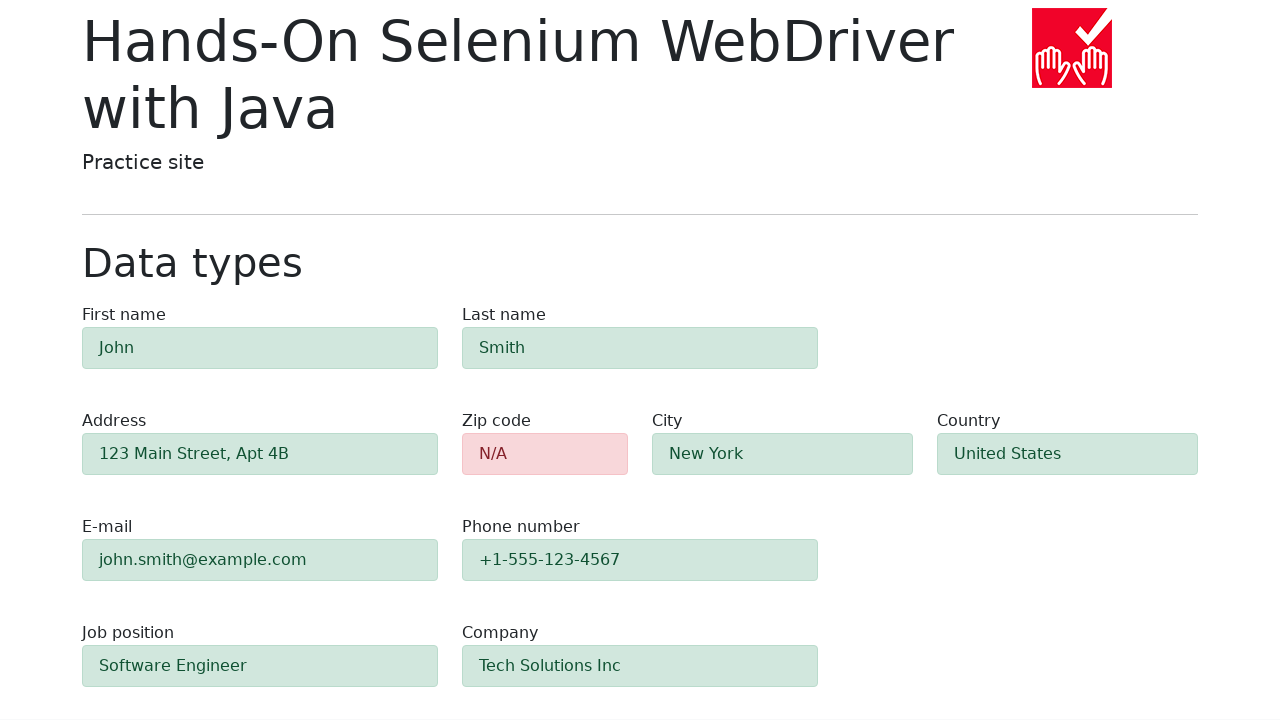

Verified last name result element is present
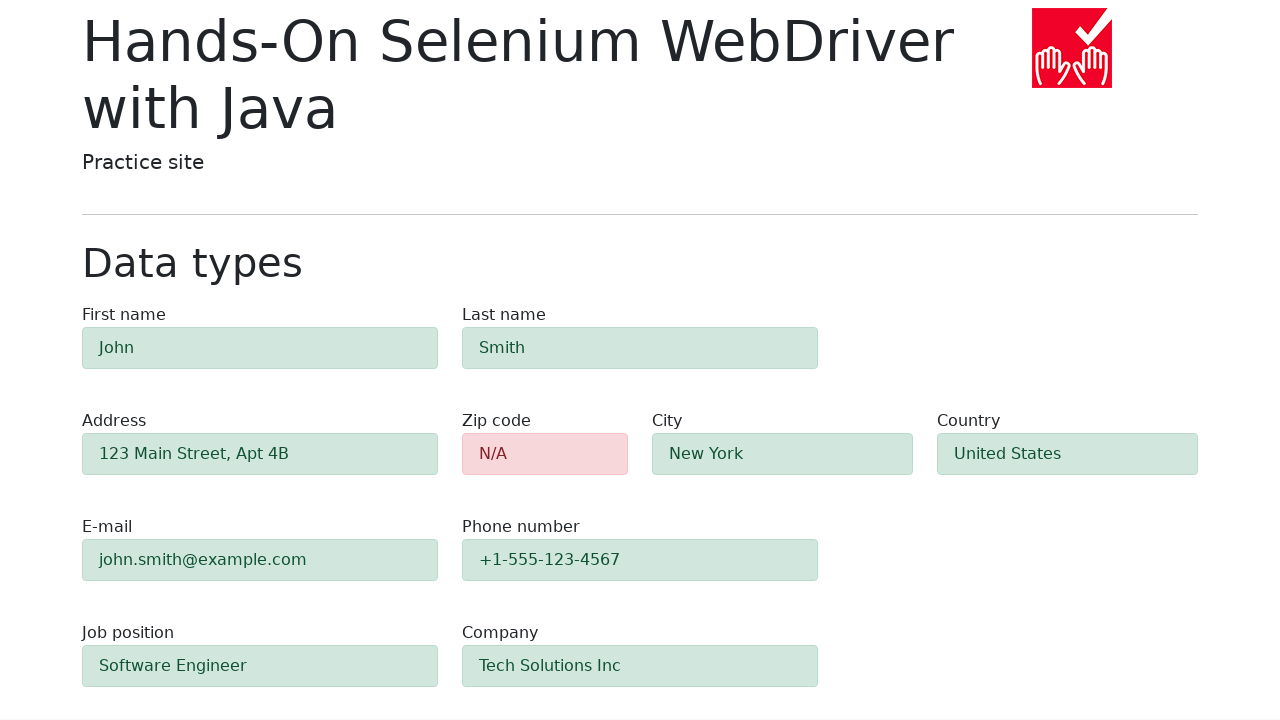

Verified address result element is present
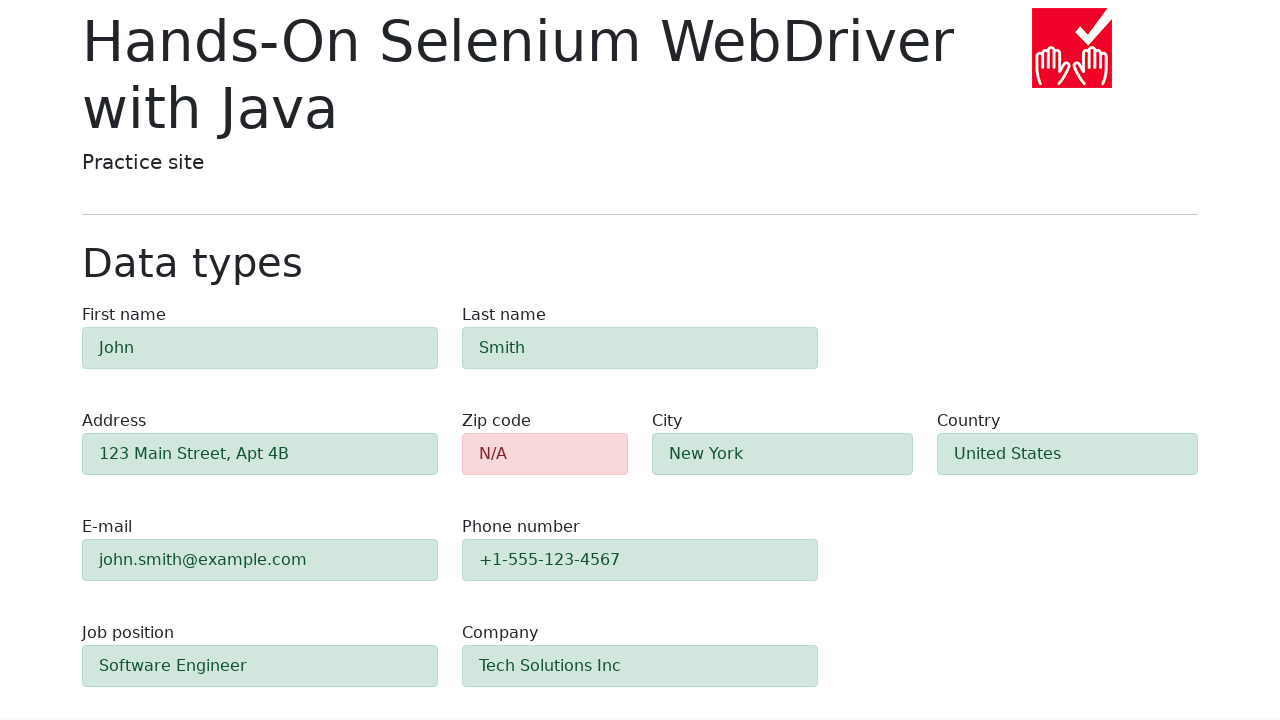

Verified email result element is present
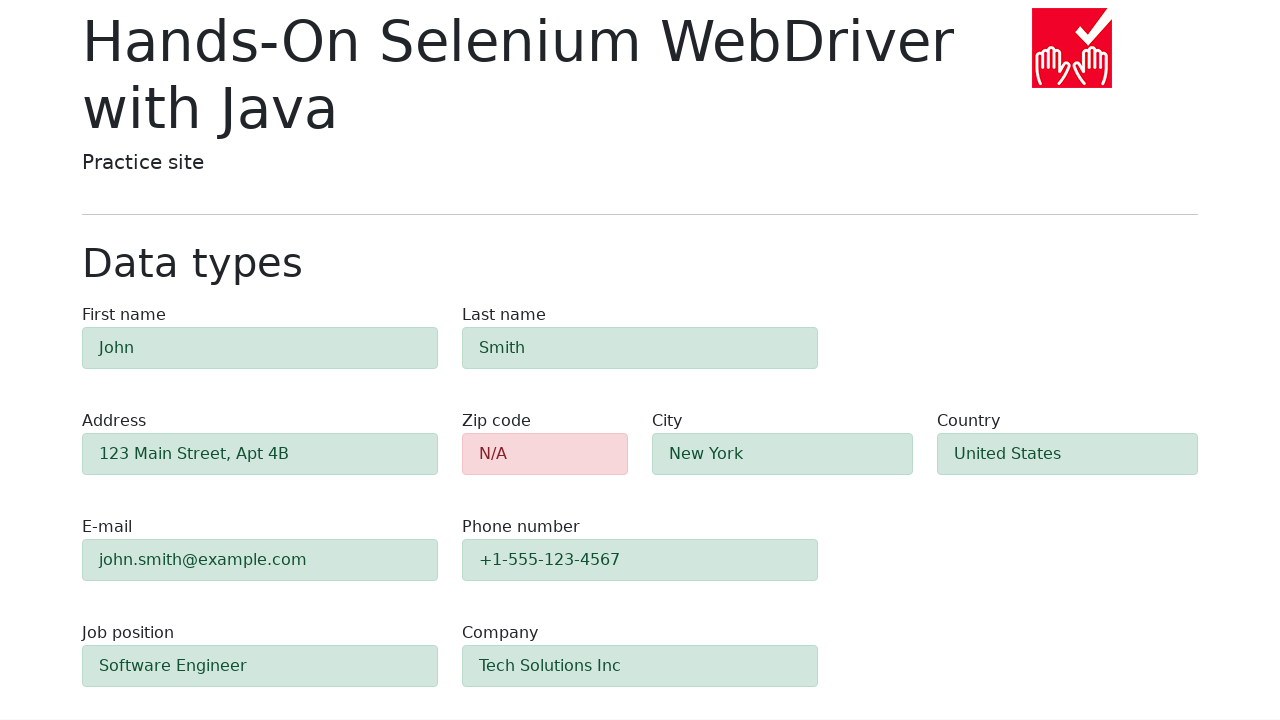

Verified phone result element is present
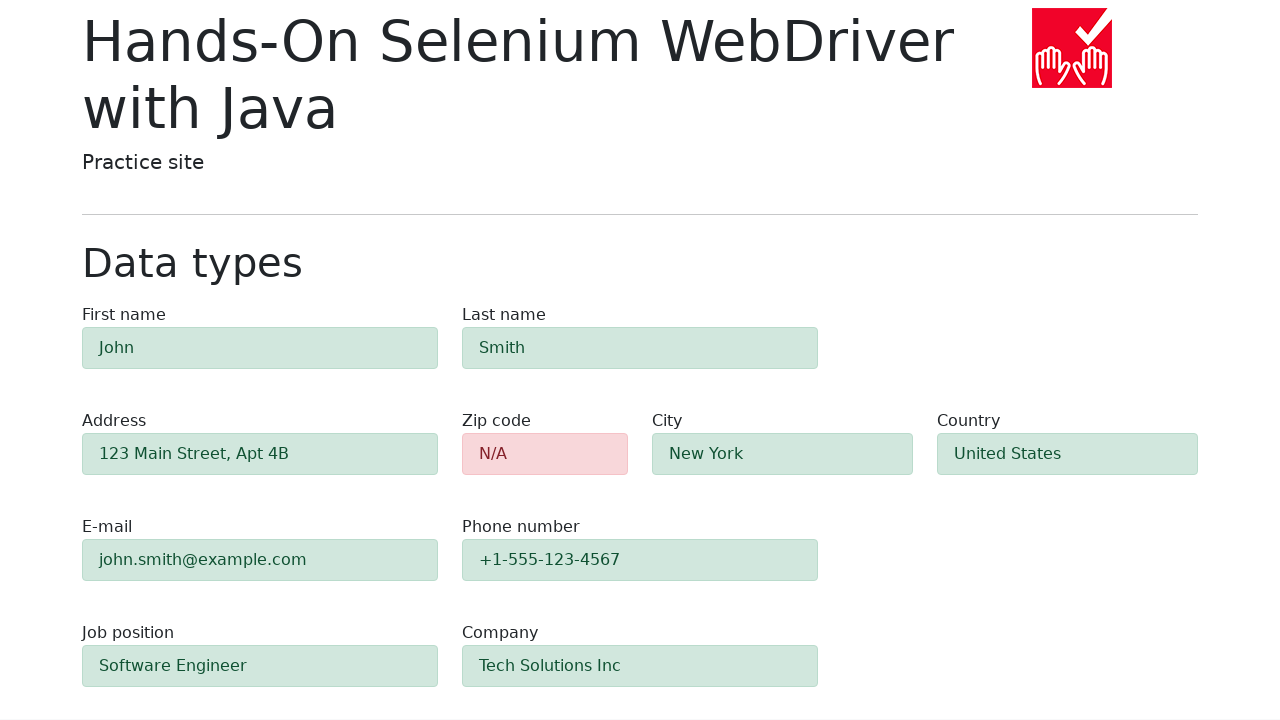

Verified zip code result element is present
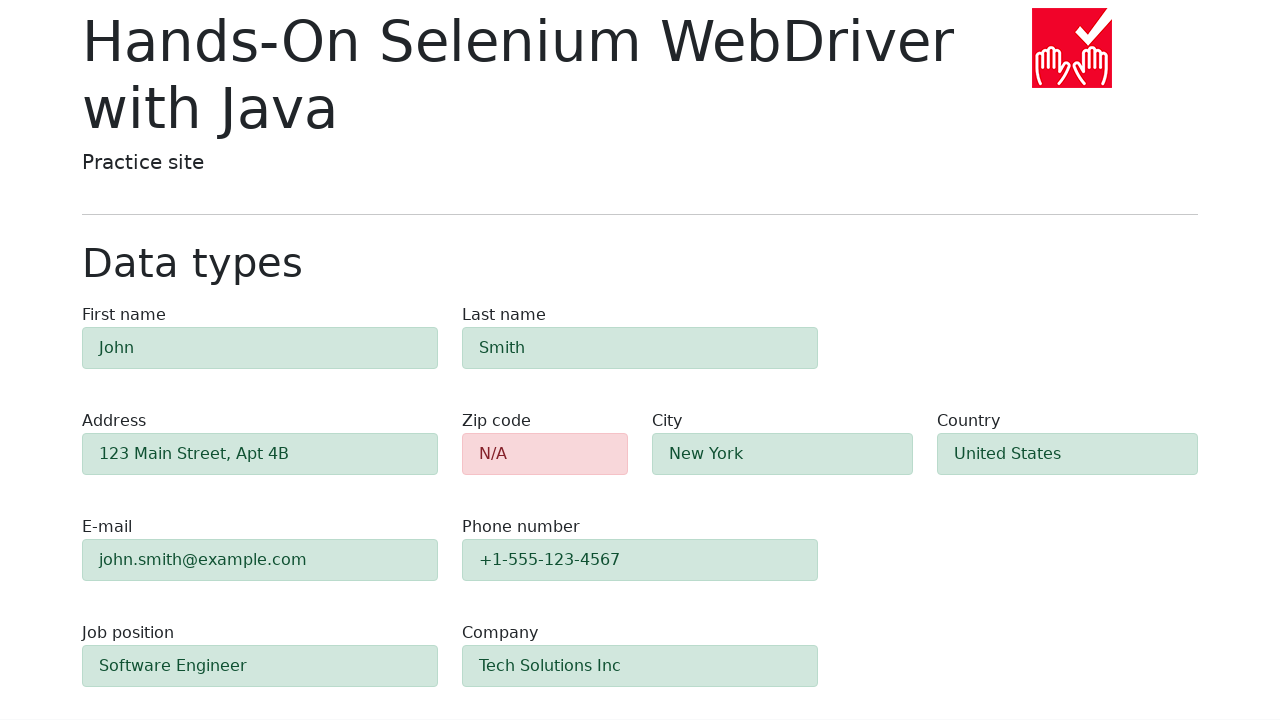

Verified city result element is present
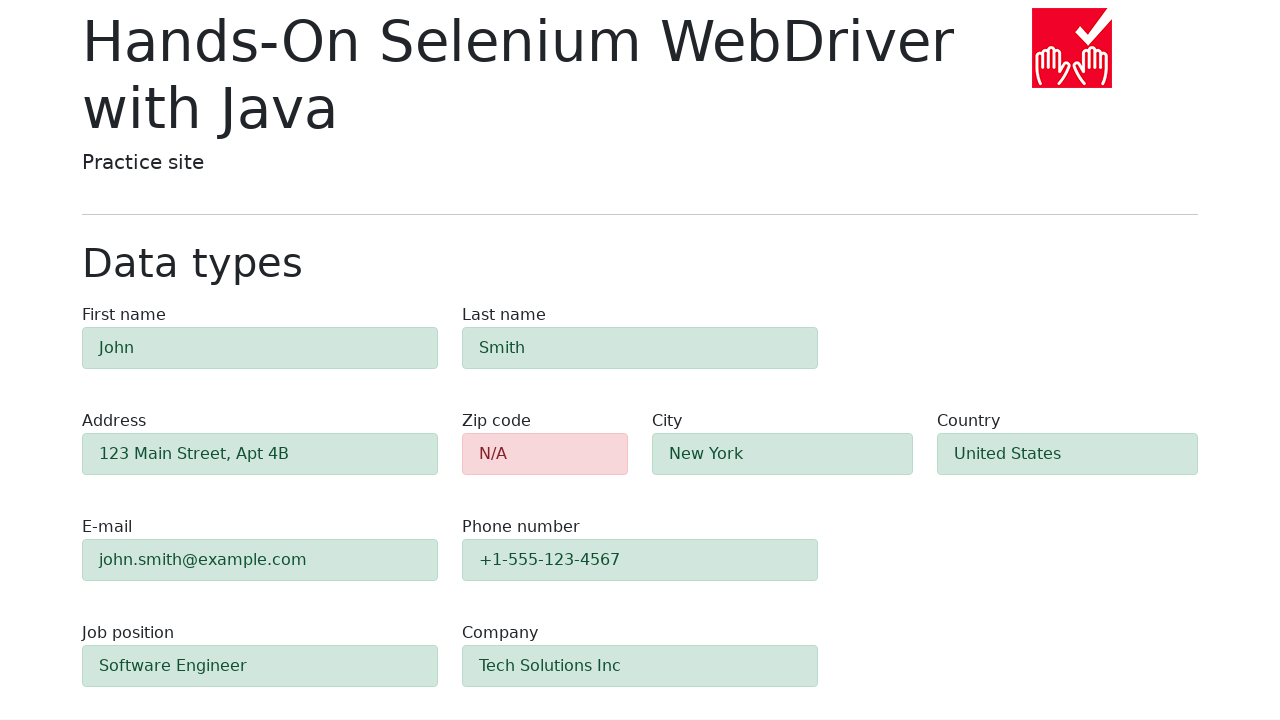

Verified country result element is present
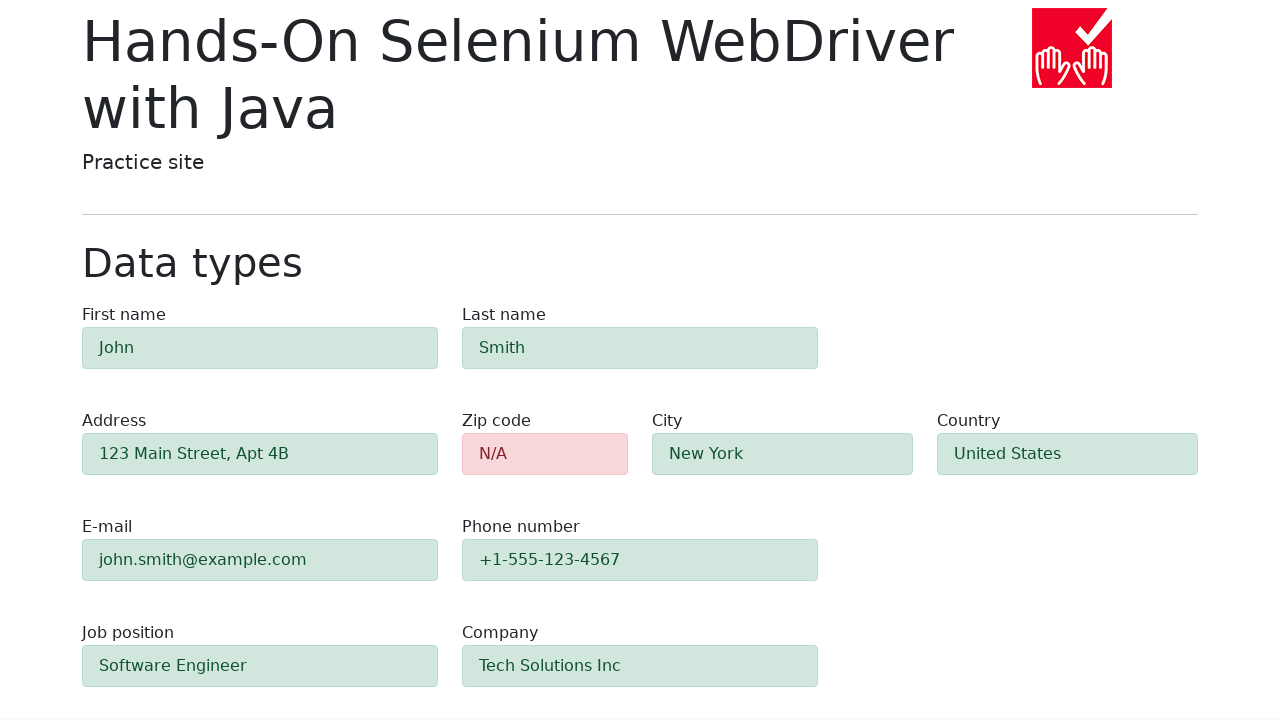

Verified job position result element is present
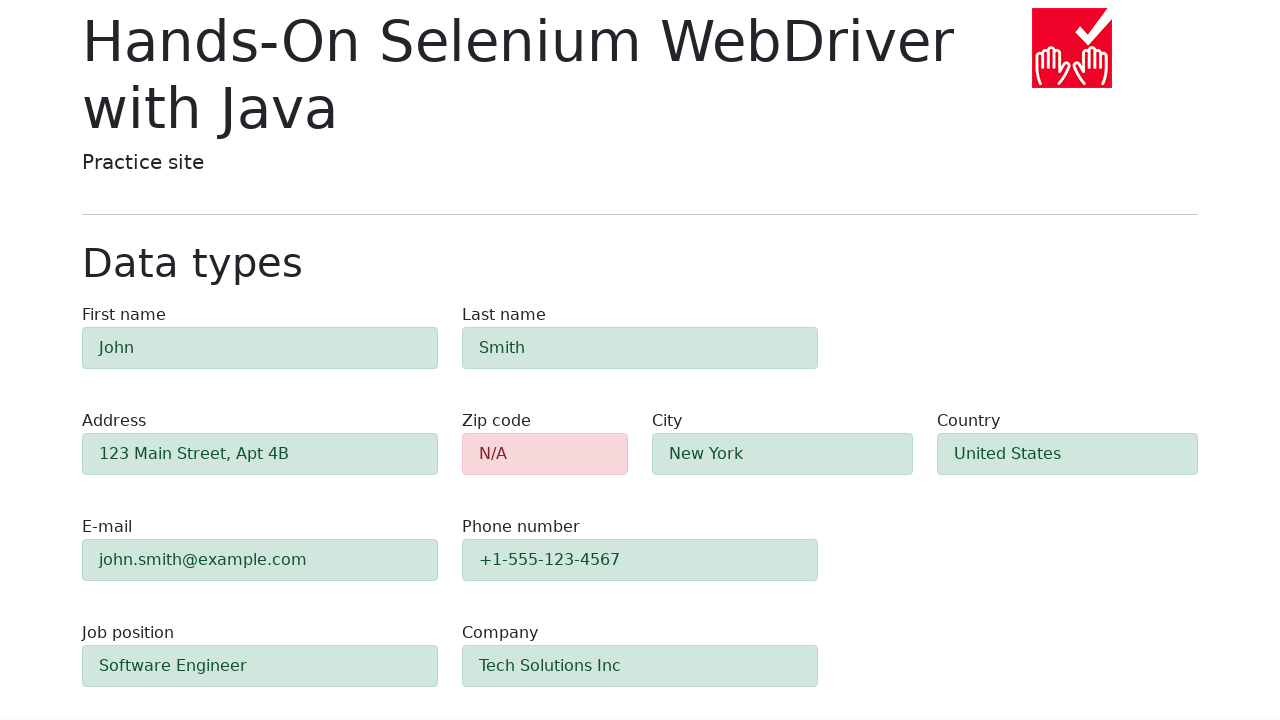

Verified company result element is present
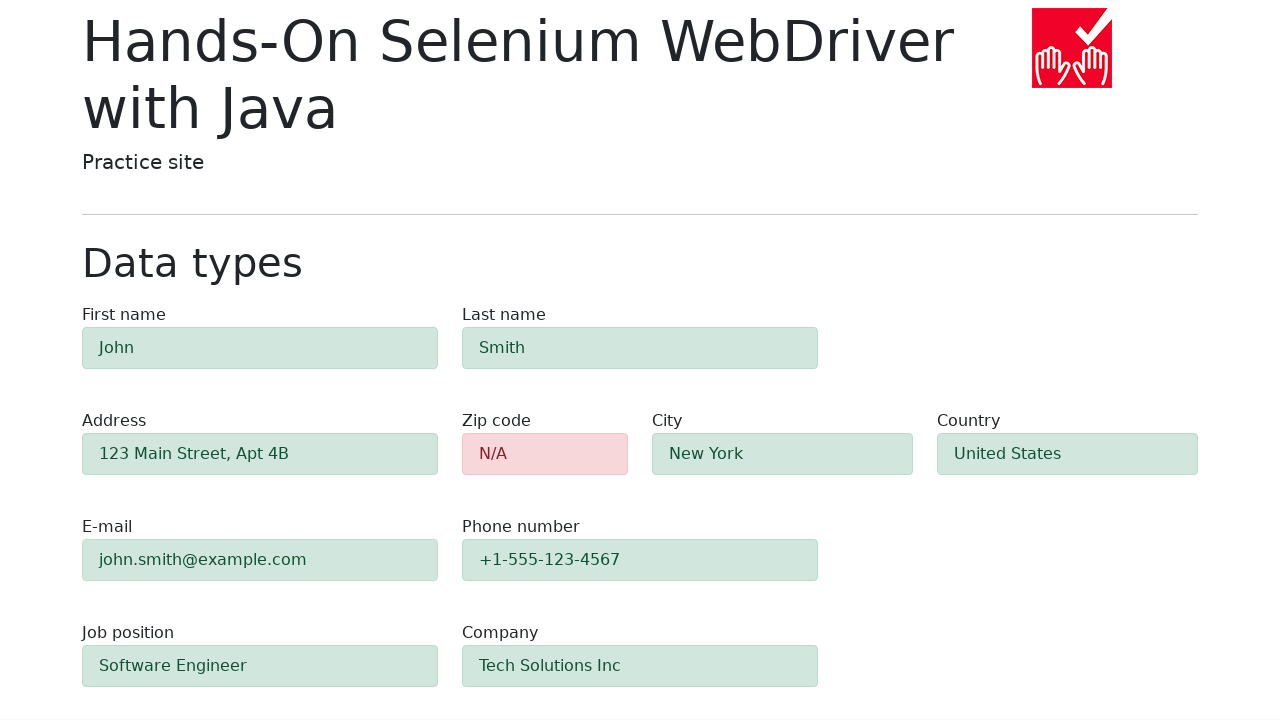

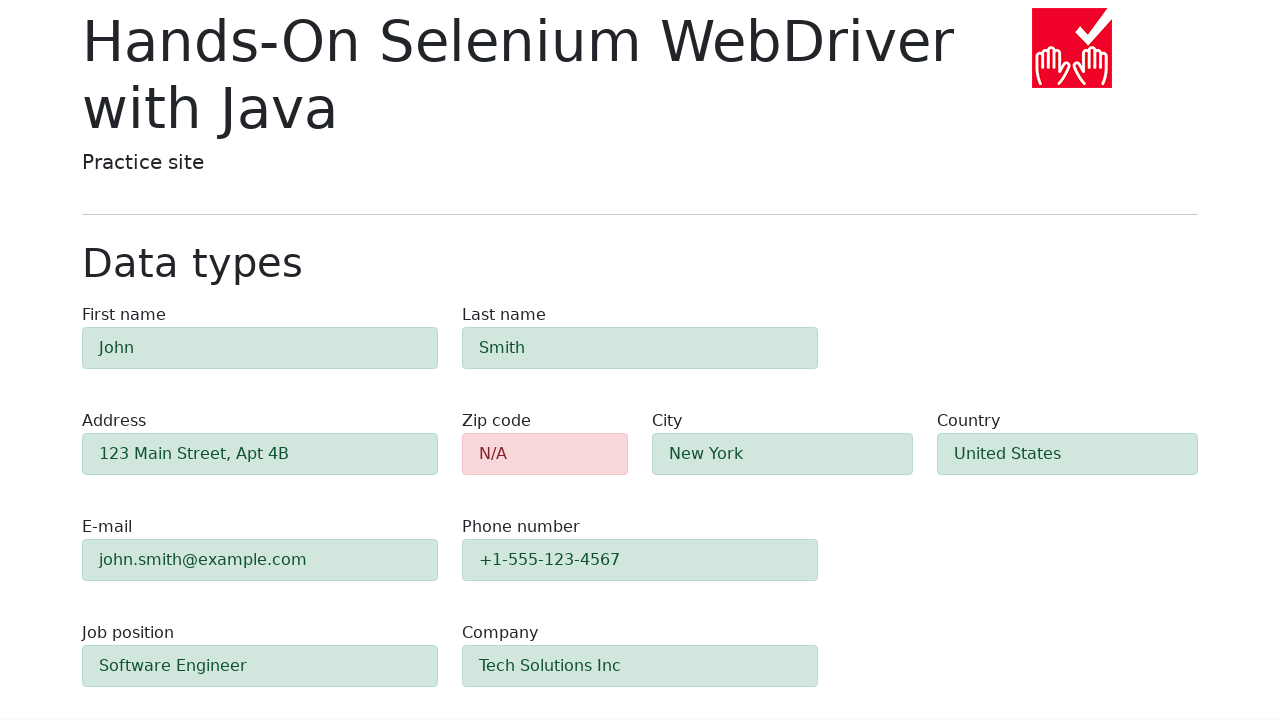